Opens a website and verifies the page loads by checking the title and URL are accessible

Starting URL: https://www.cadvisionengineers.com/

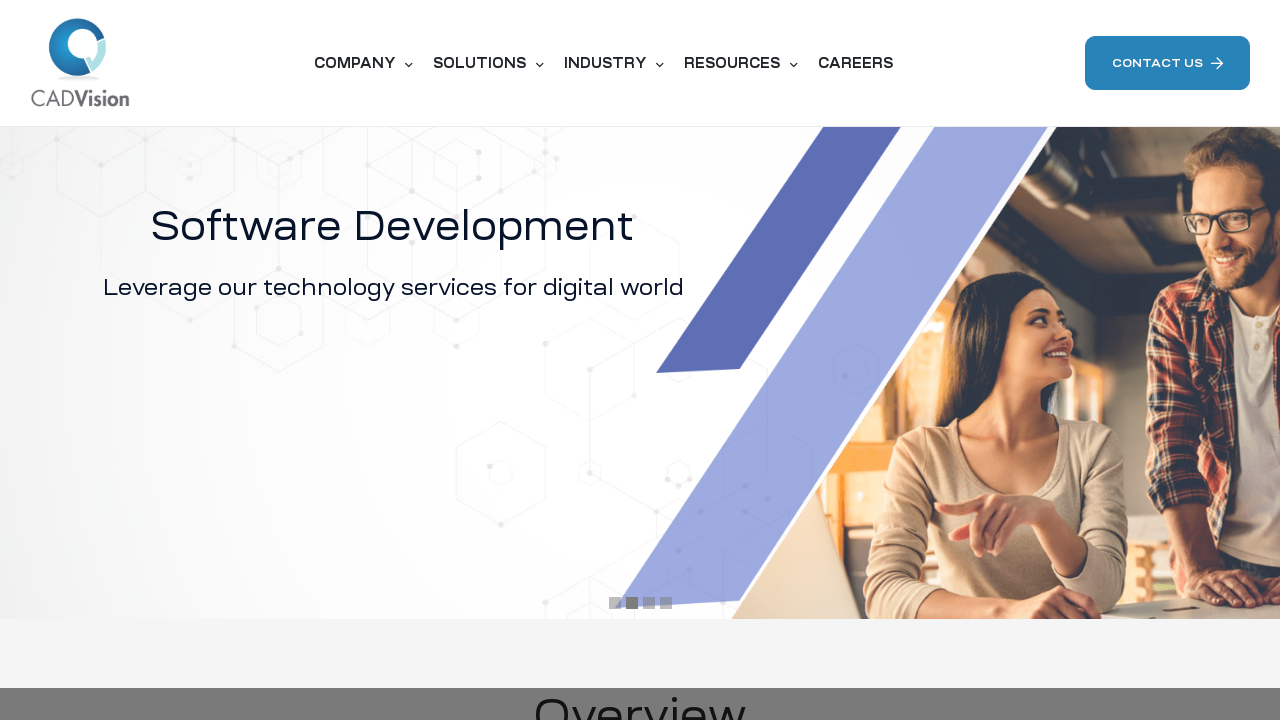

Waited for page to reach domcontentloaded state
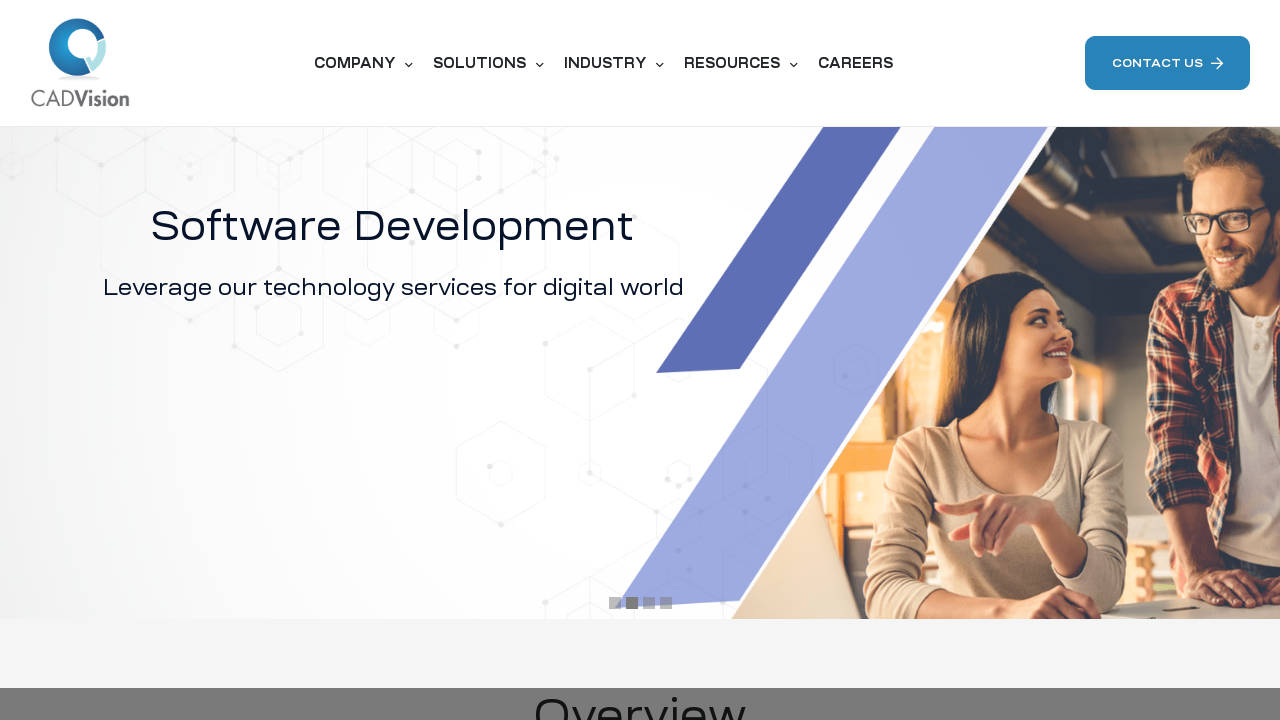

Retrieved page title: CAD Software Product Development Companies - CADVision Engineers
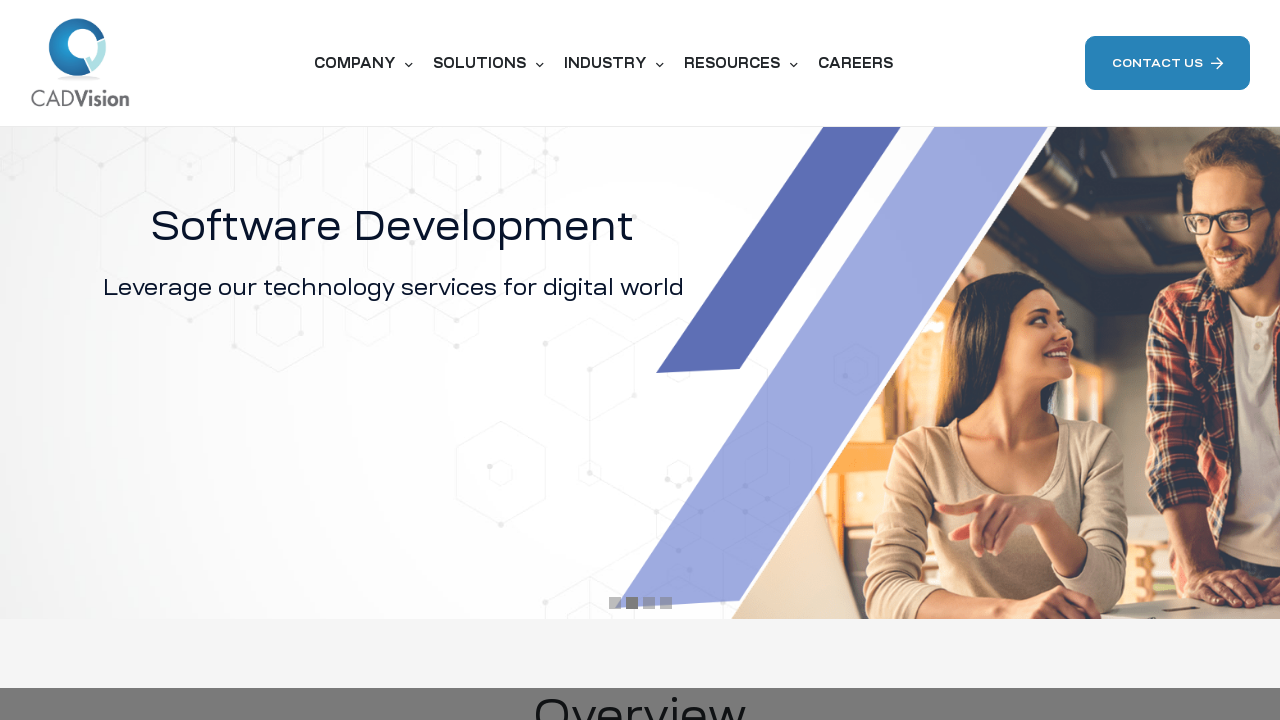

Retrieved current URL: https://cadvisionengineers.com/
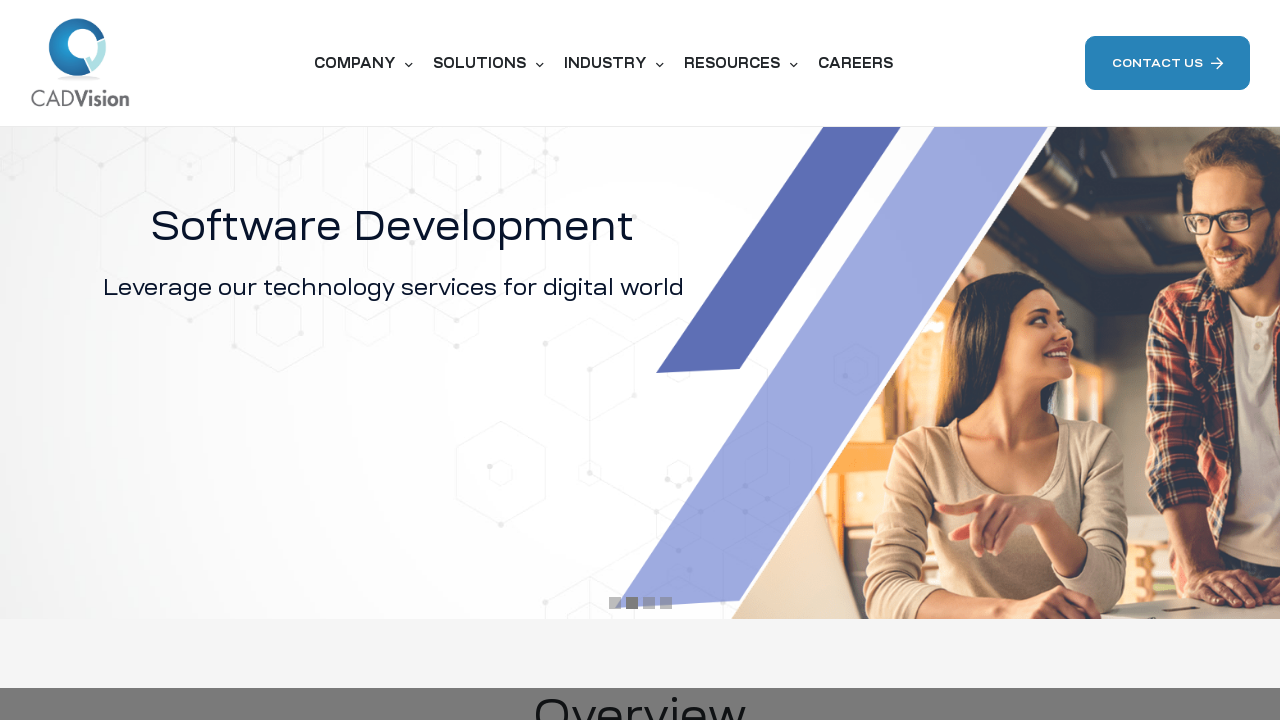

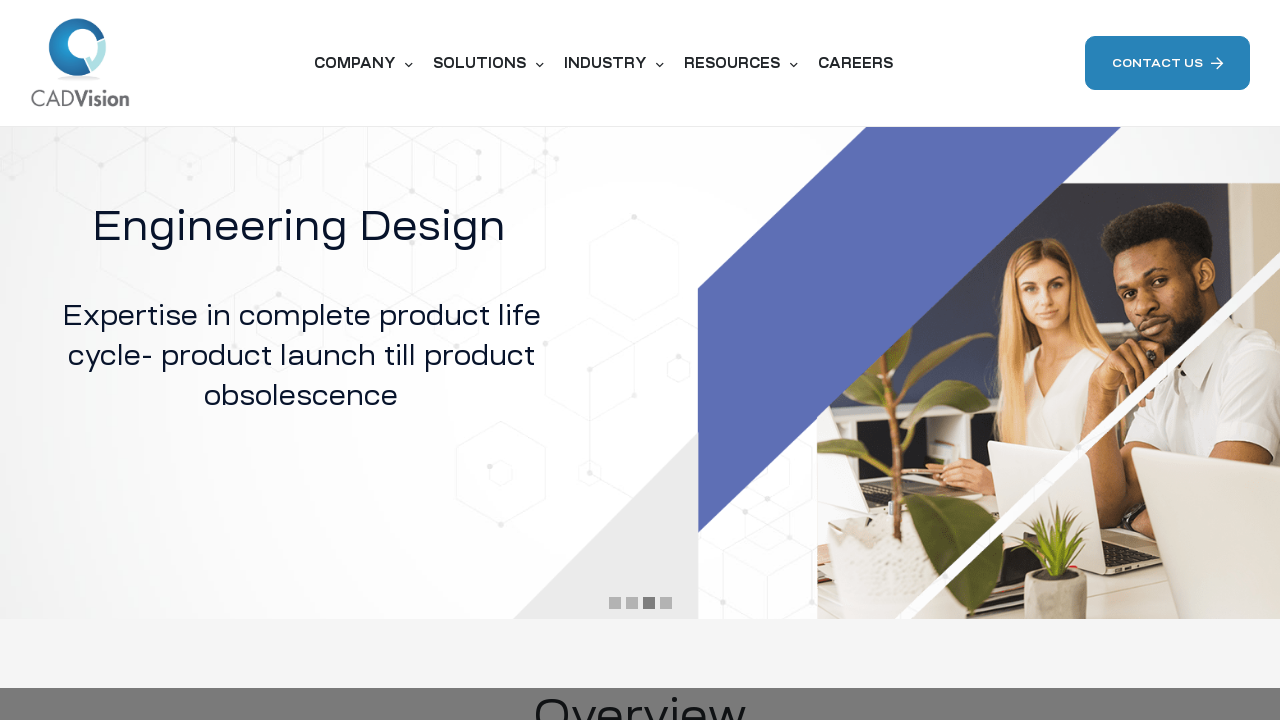